Tests file upload functionality - waits for file input, uploads a file, checks the image checkbox and submits

Starting URL: https://testpages.herokuapp.com/styled/file-upload-test.html

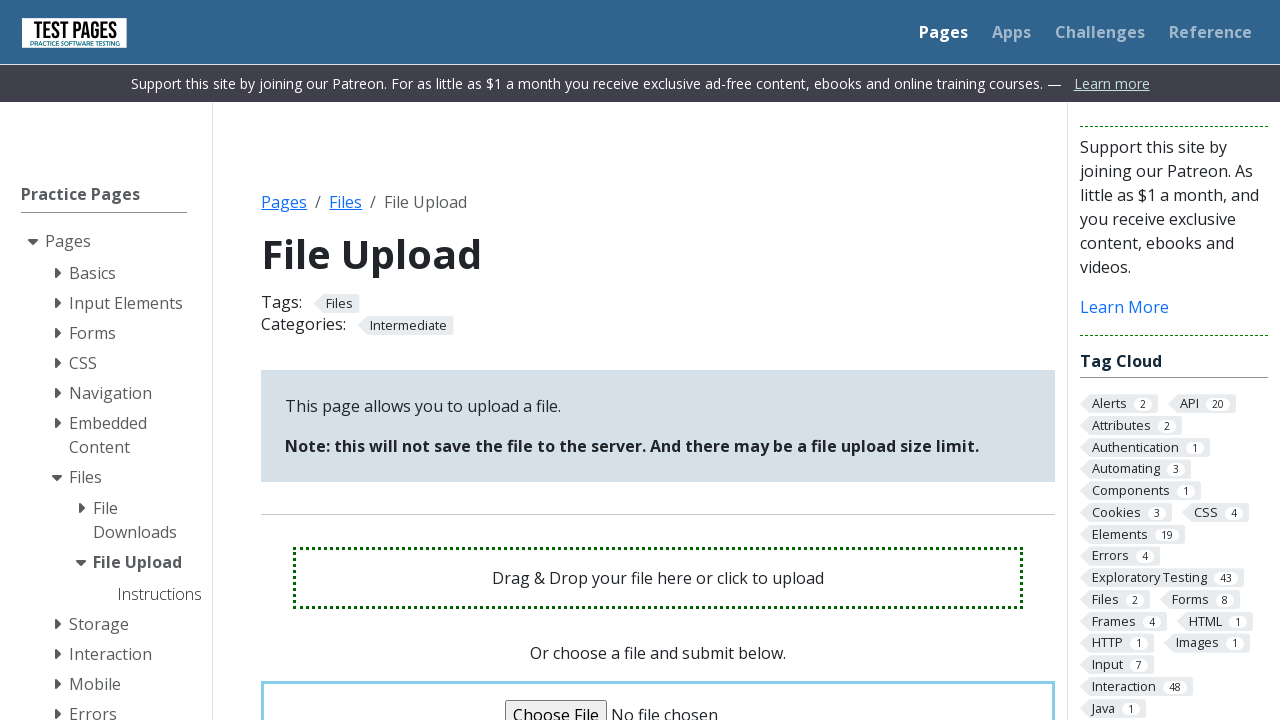

Waited for file input element to be visible
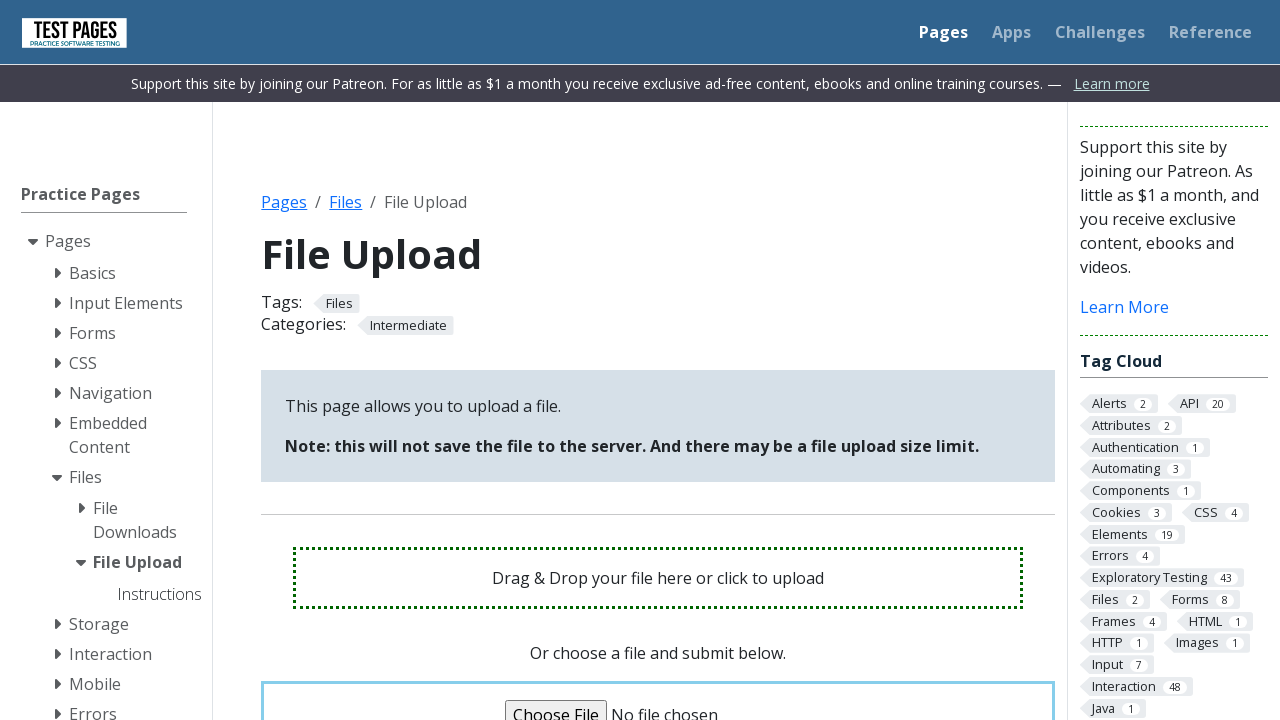

Clicked the 'it's an image' checkbox at (571, 360) on xpath=//input[contains(@id,'itsanimage')]
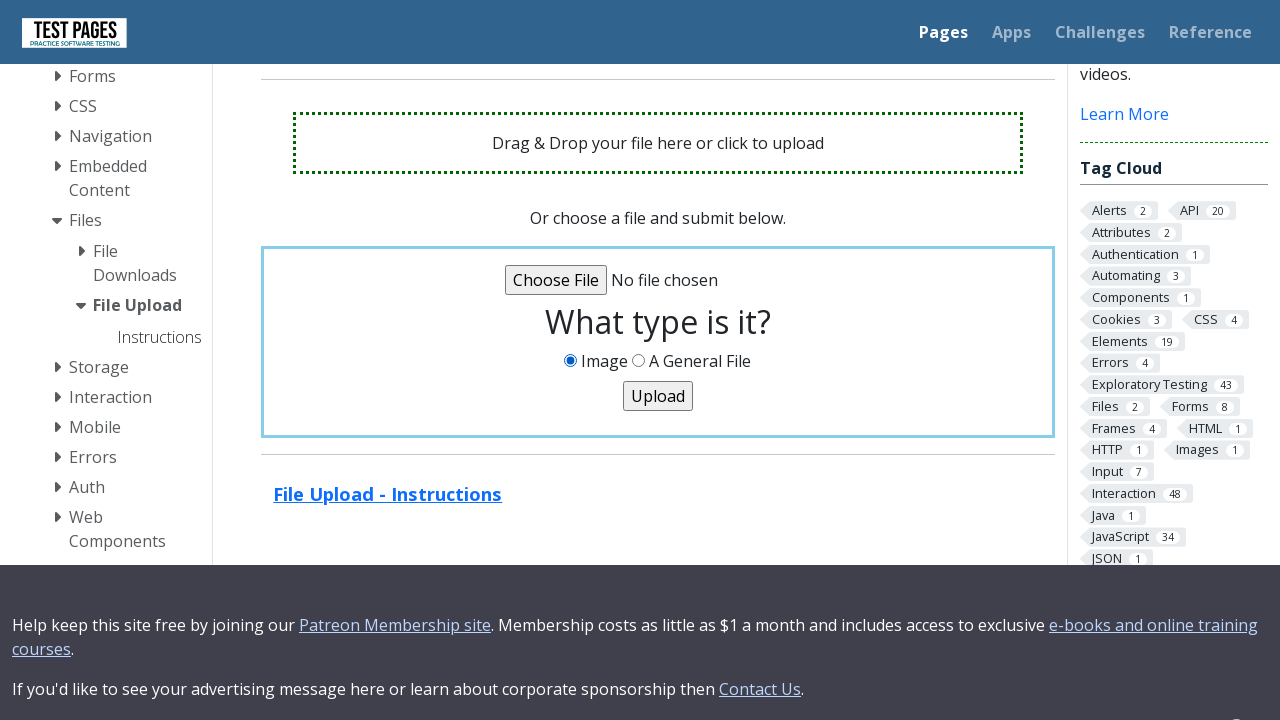

Clicked the submit button at (658, 396) on xpath=//input[contains(@type,'submit')]
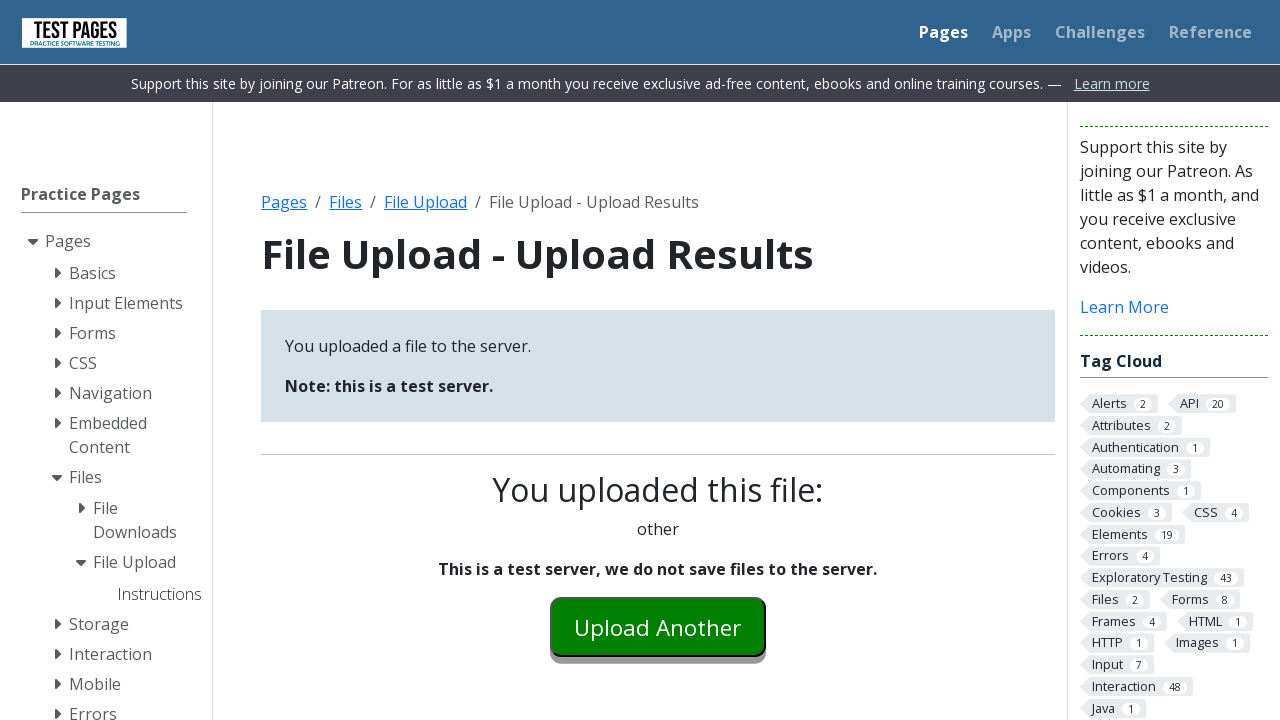

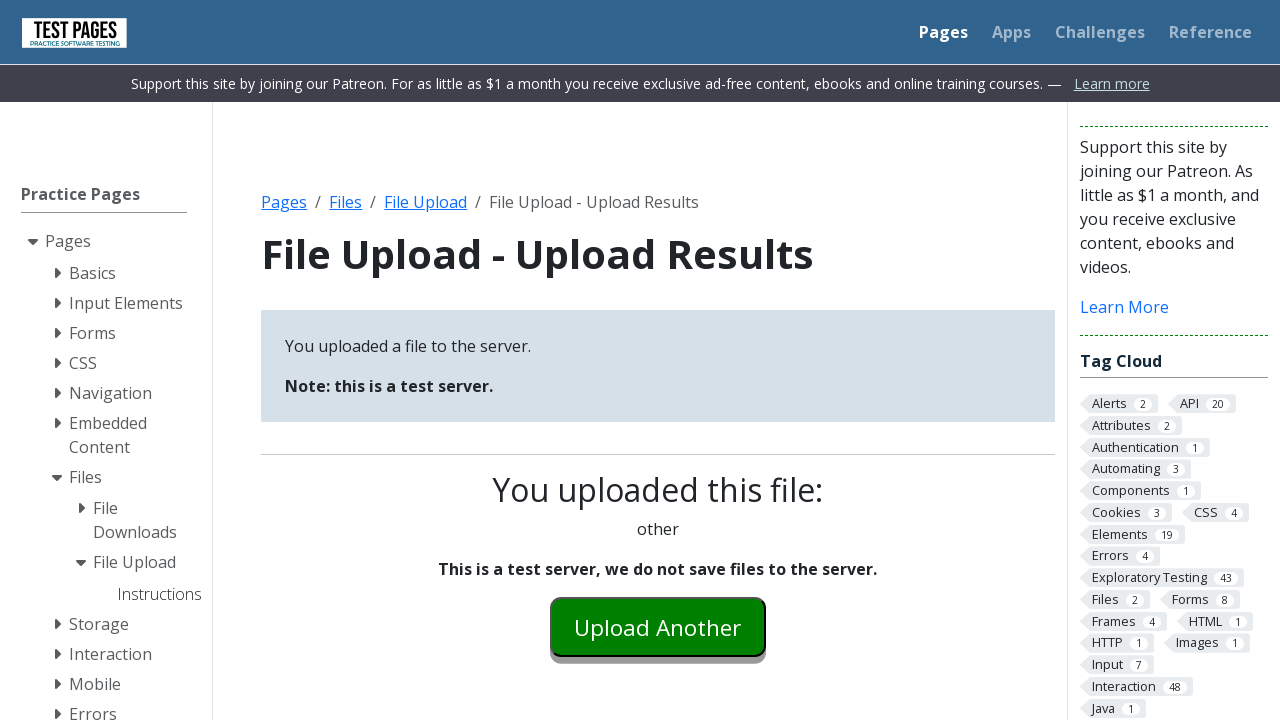